Tests various button properties including position, size, and color, then clicks a button to verify functionality

Starting URL: https://www.leafground.com/button.xhtml

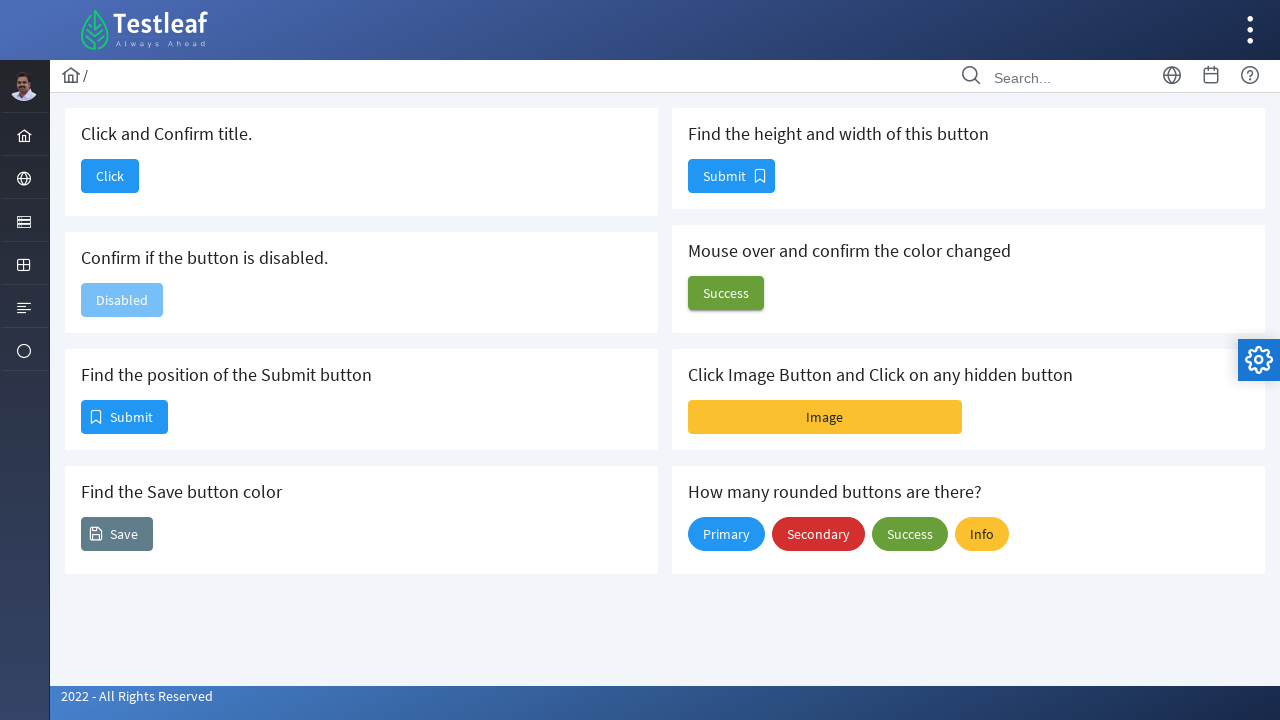

Retrieved bounding box of first button to get position
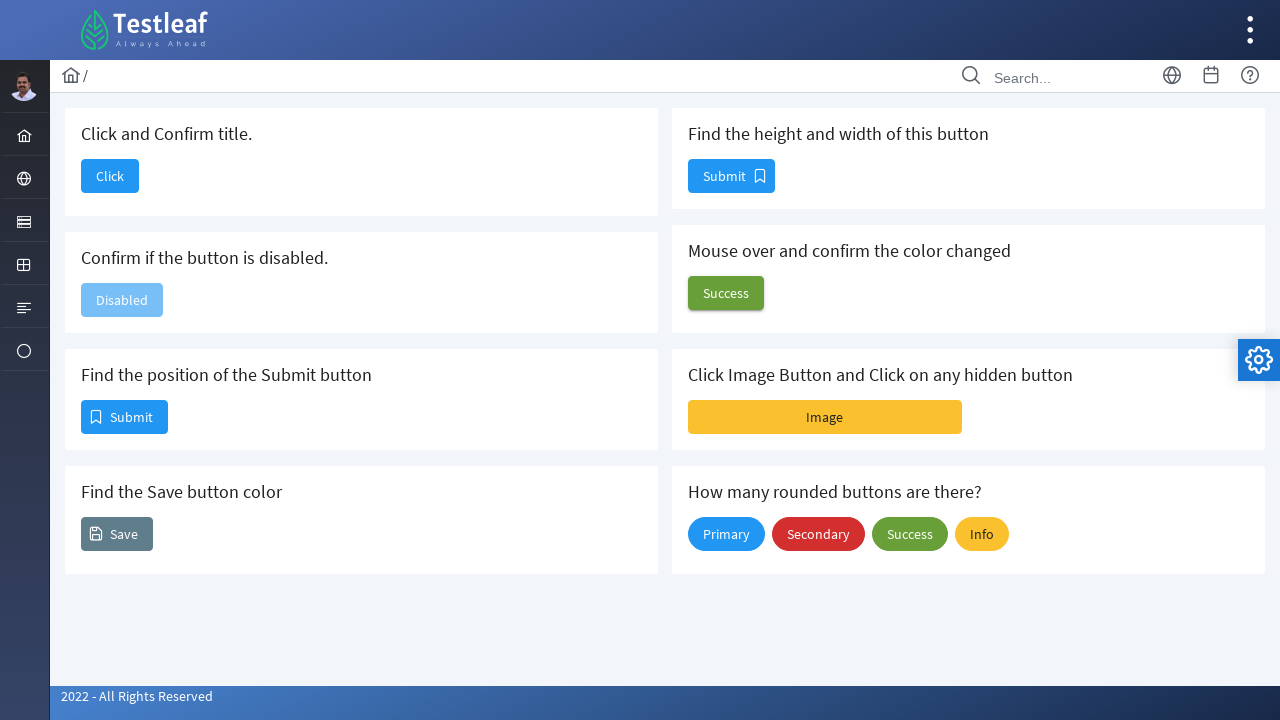

Retrieved bounding box of second button to get size
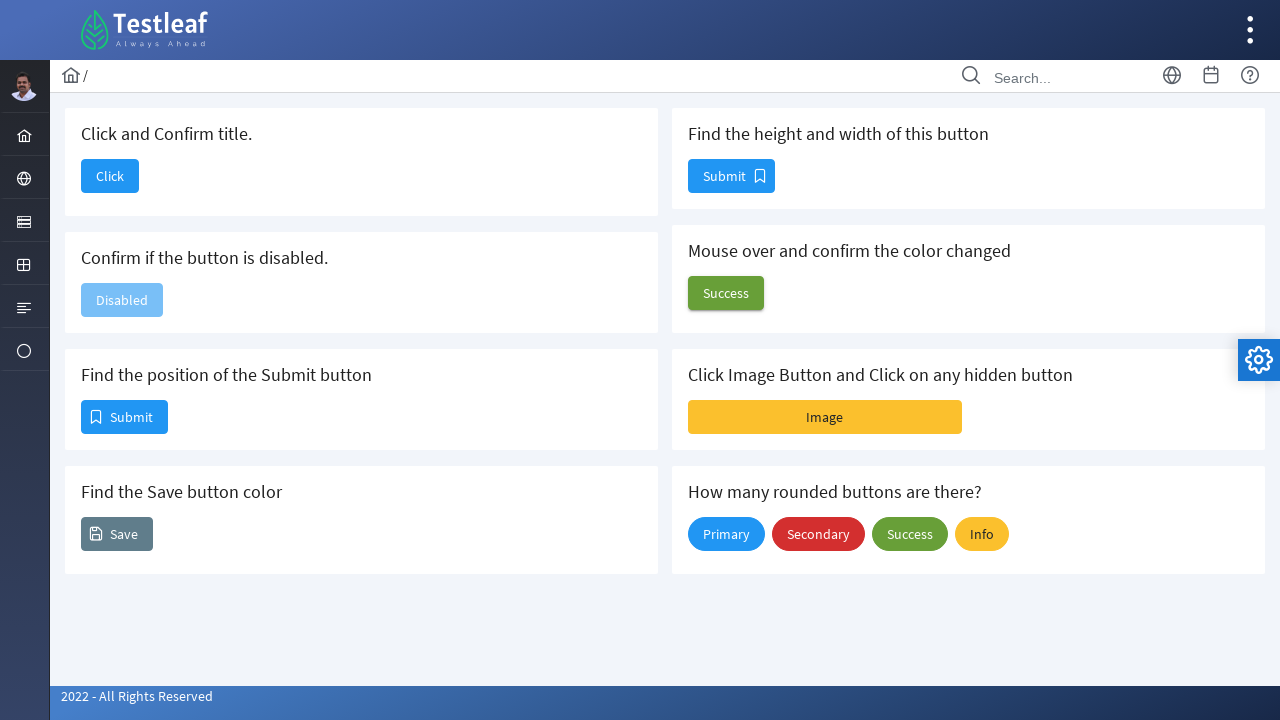

Retrieved computed background color of third button
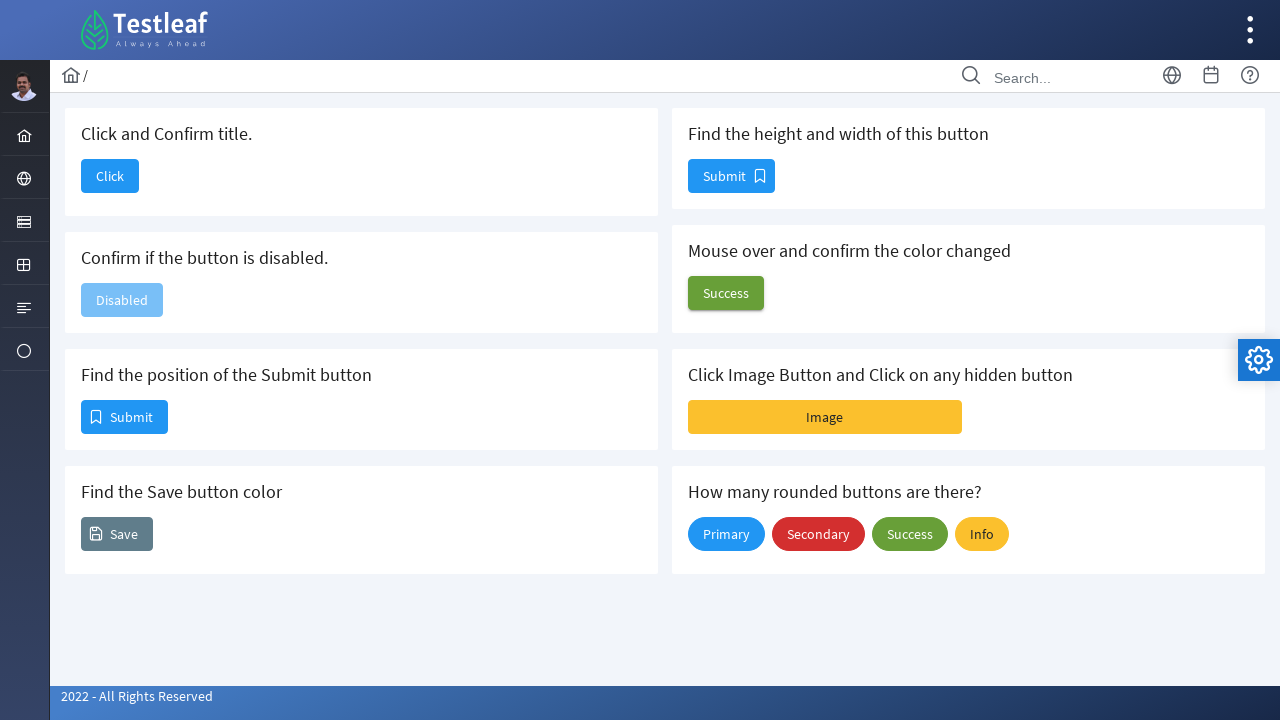

Clicked action button to verify functionality at (110, 176) on xpath=//*[@id='j_idt88:j_idt90']/span
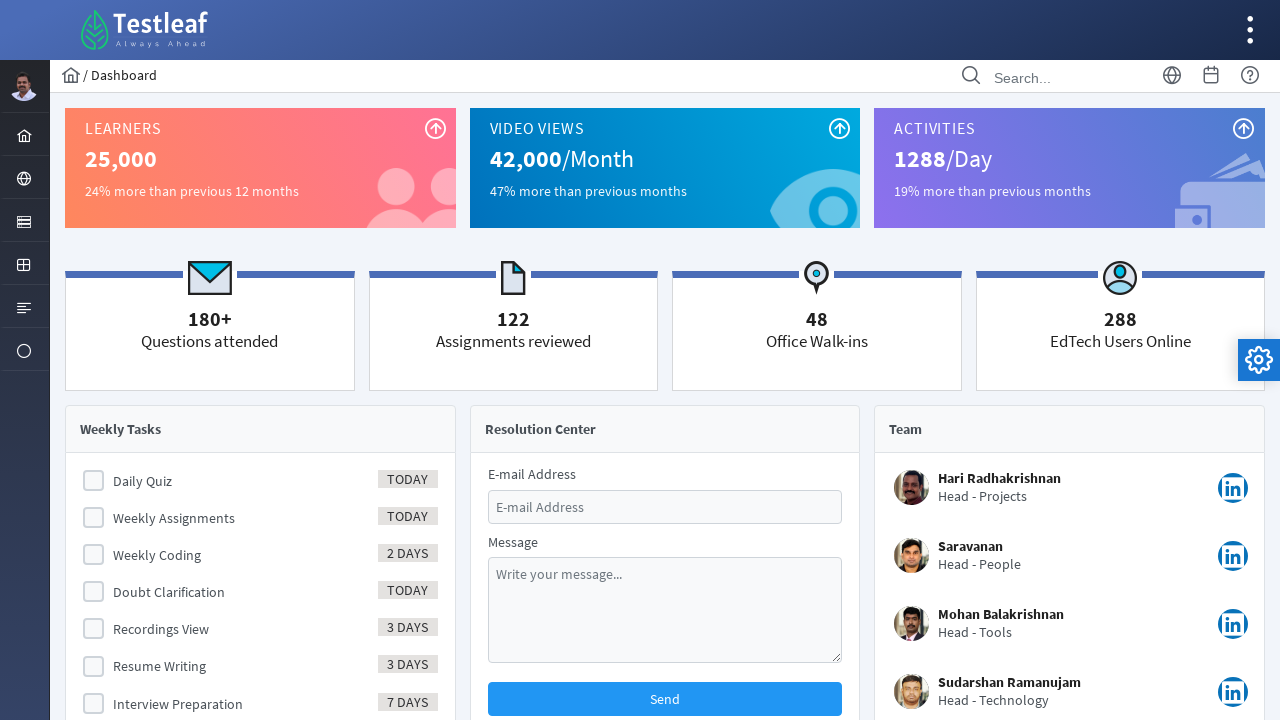

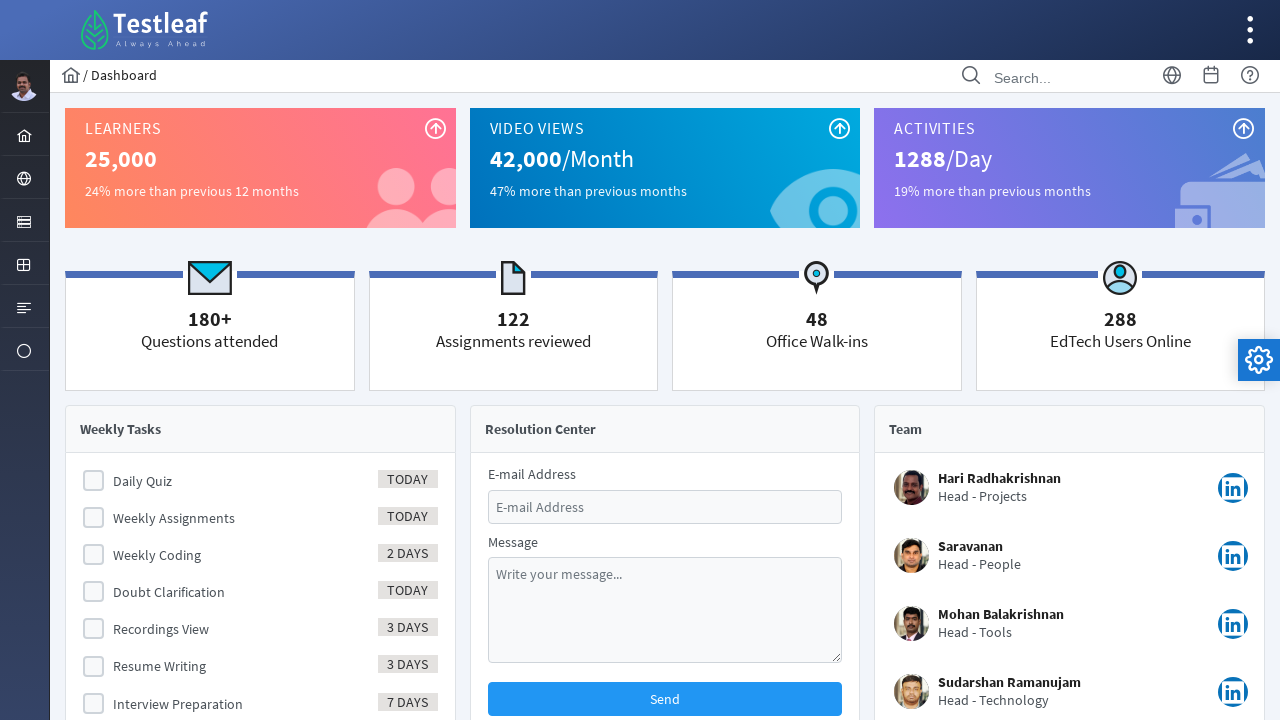